Tests sendKeys action by navigating to Selenium Python API documentation, clicking on search box, typing a search query and pressing Enter

Starting URL: https://www.selenium.dev/selenium/docs/api/py/genindex.html

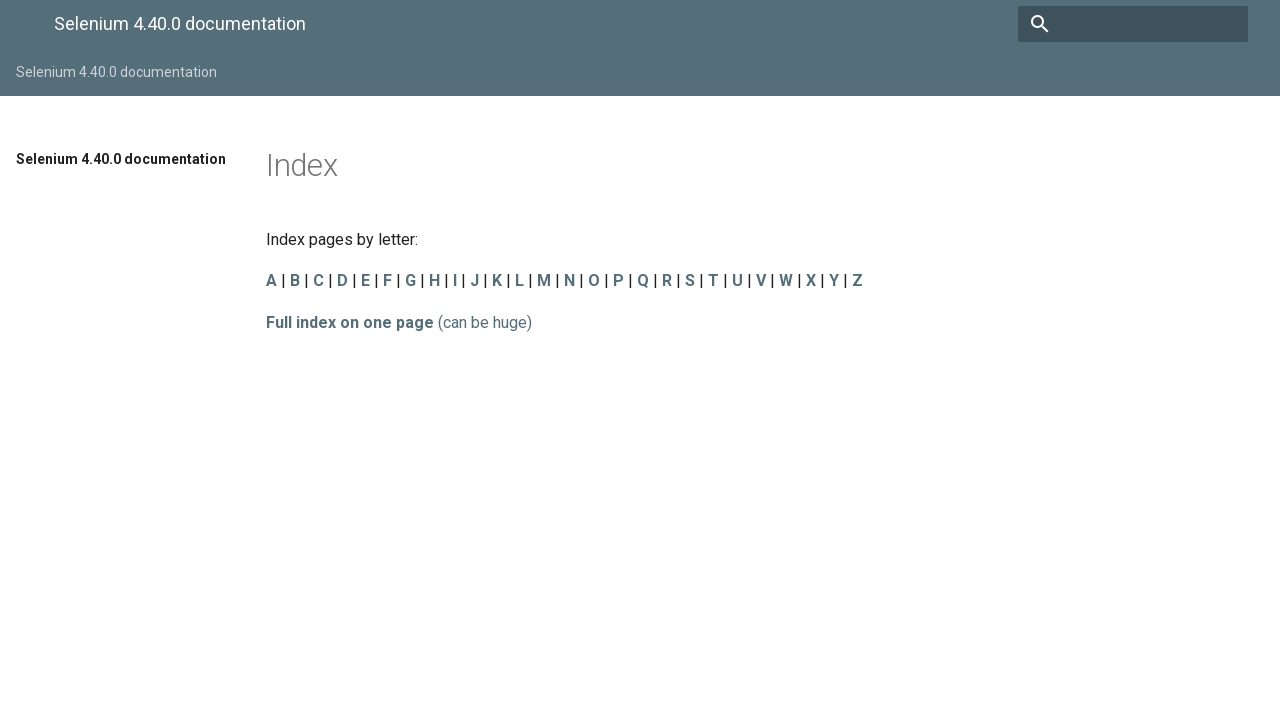

Clicked on search box in Selenium Python API documentation at (1133, 24) on input[name='q']
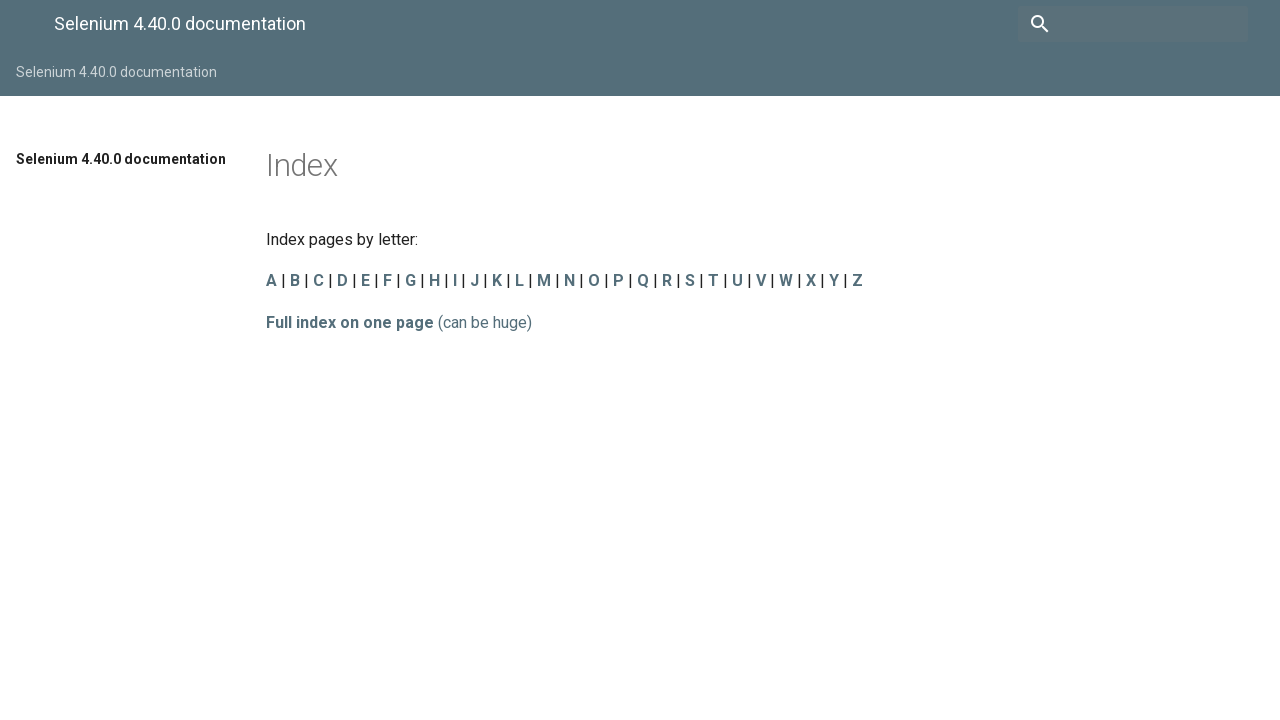

Typed 'send_keys' search query in search box on input[name='q']
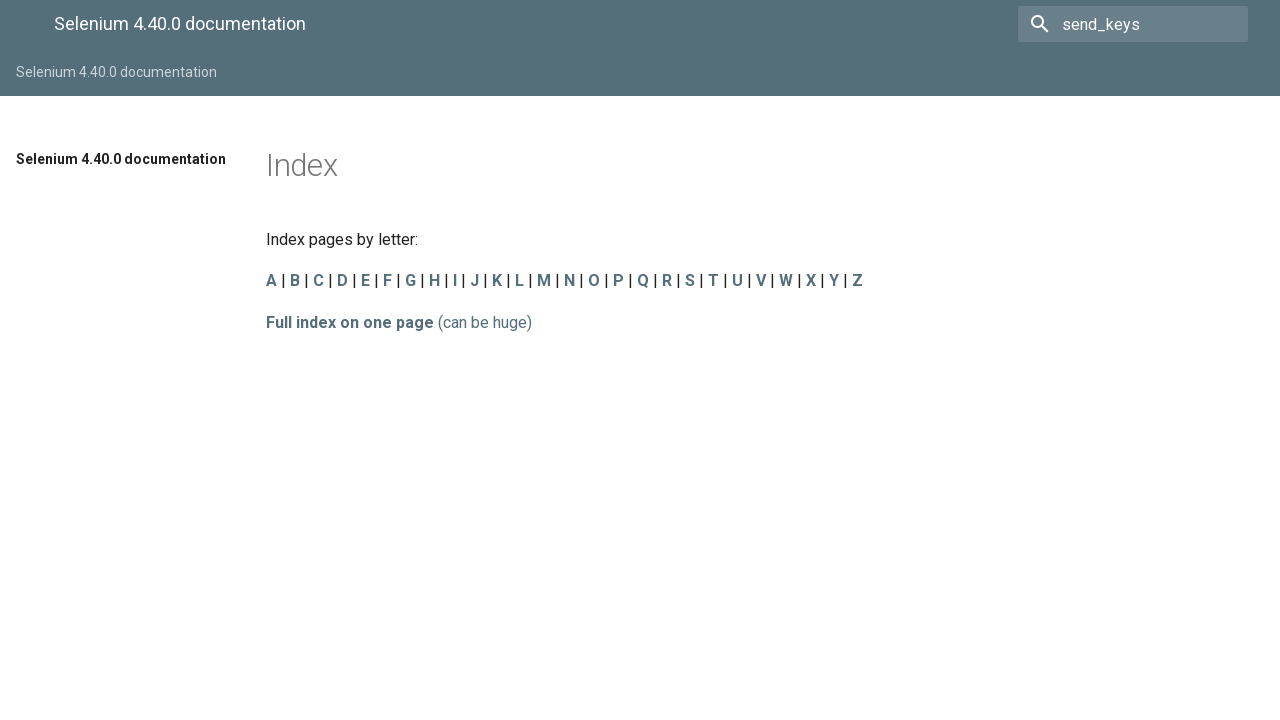

Pressed Enter to execute search query
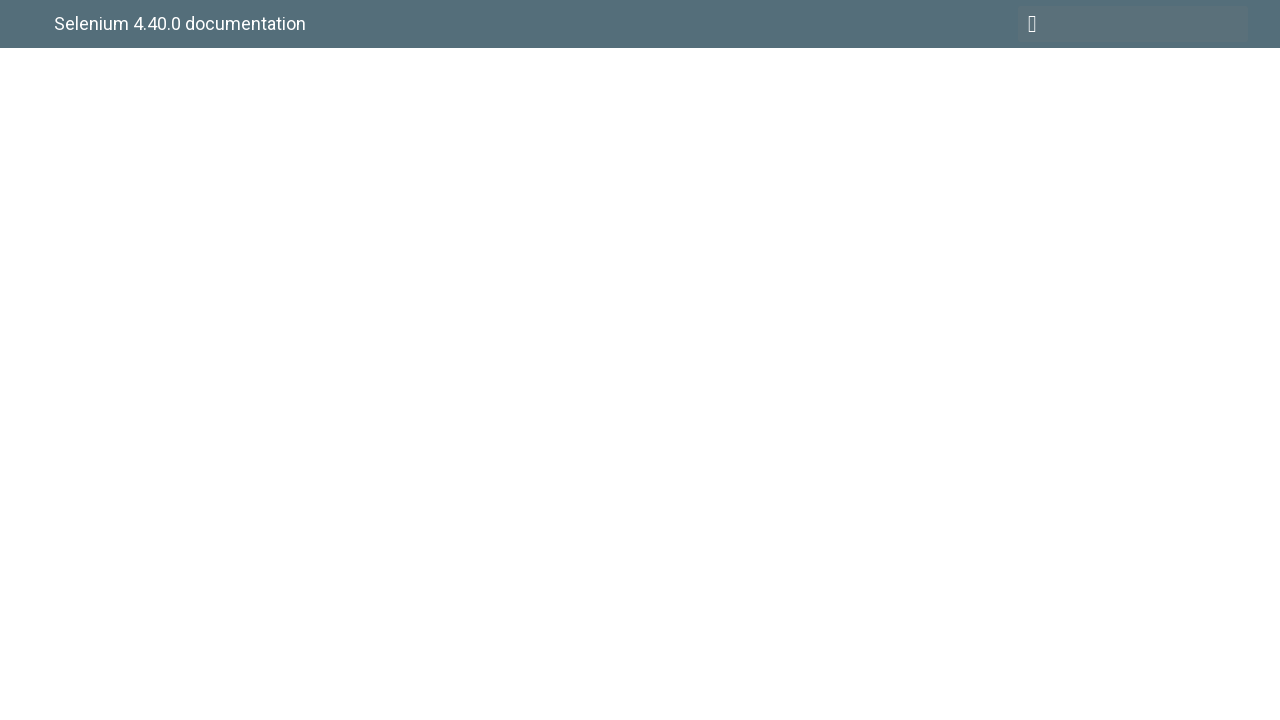

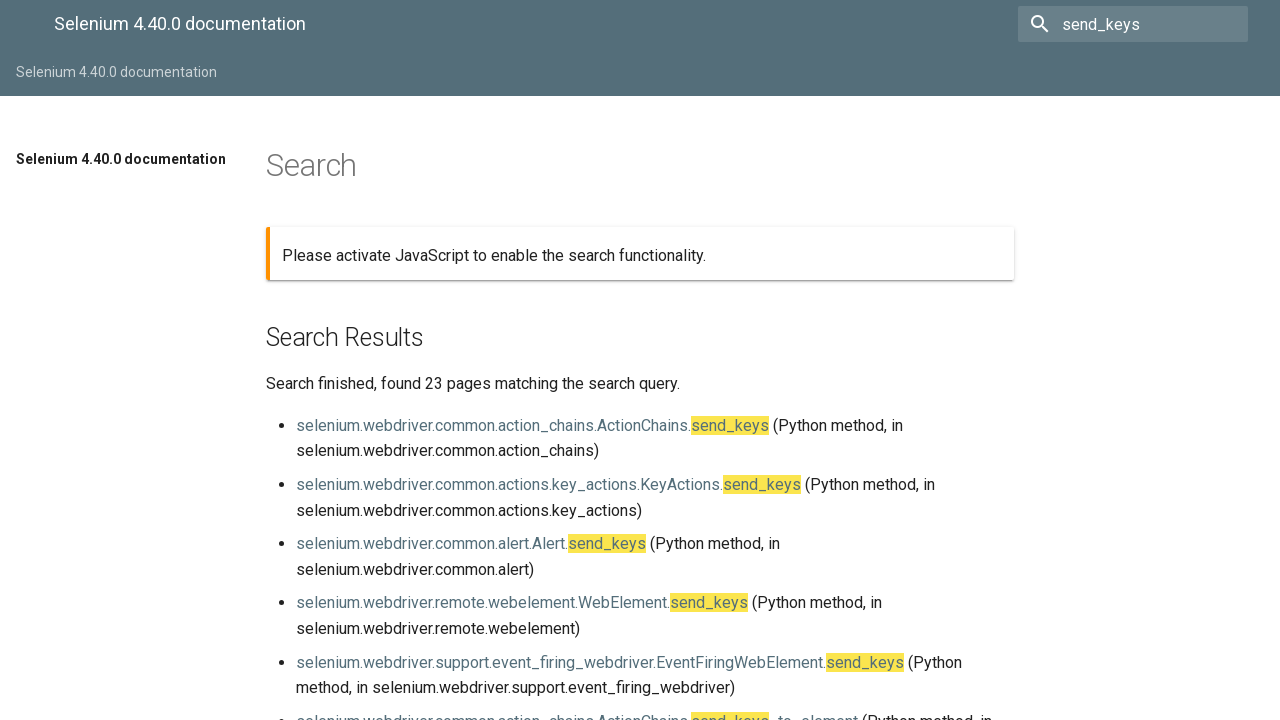